Tests that submitting an empty form triggers an alert by clearing the power field and submitting

Starting URL: https://cartax.uslugi.io/

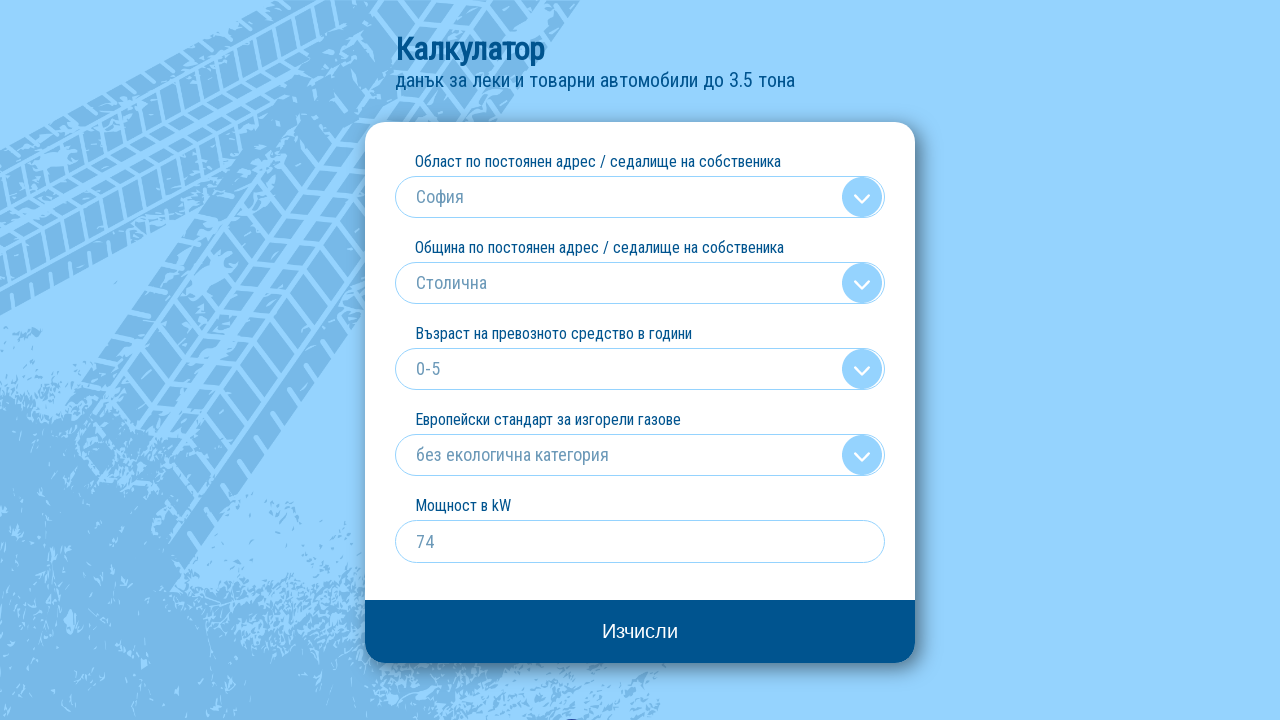

Cleared the power field (kw input) on input[name='kw']
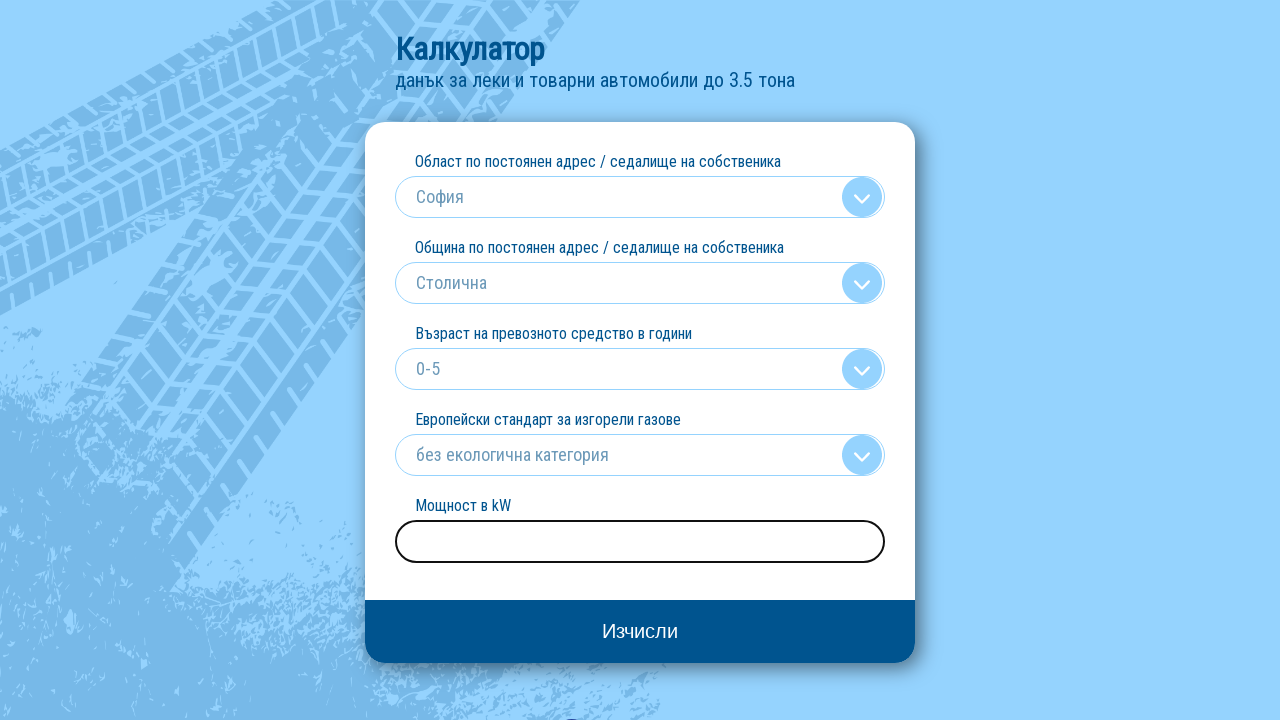

Set up dialog handler to accept alerts
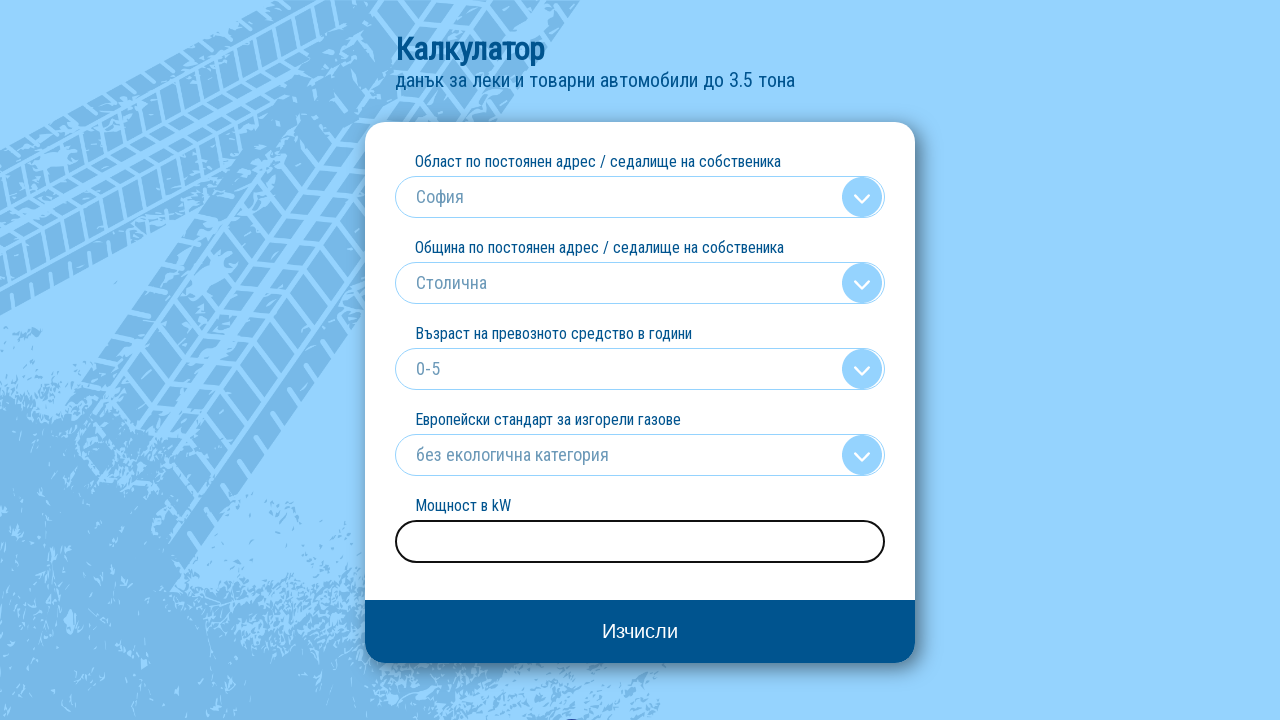

Pressed Enter on the power field to submit empty form on input[name='kw']
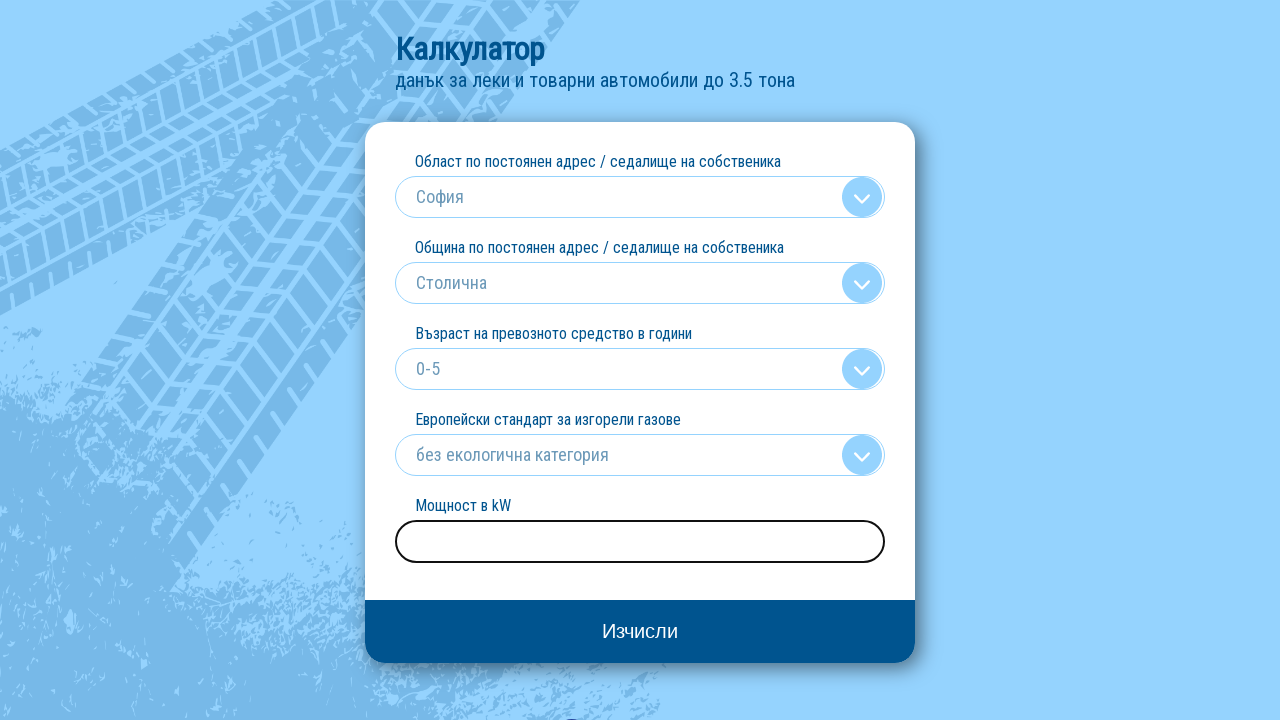

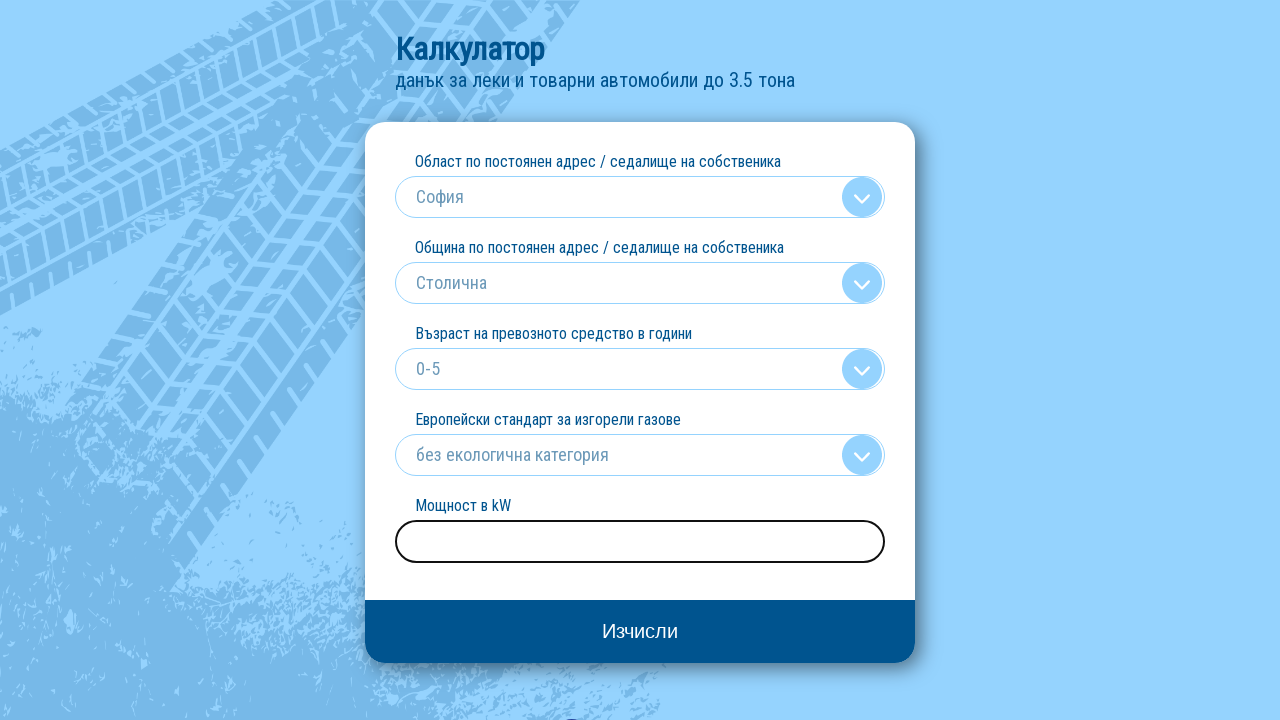